Tests form filling functionality by entering a full name and email address into input fields on the DemoQA text box page

Starting URL: https://demoqa.com/text-box

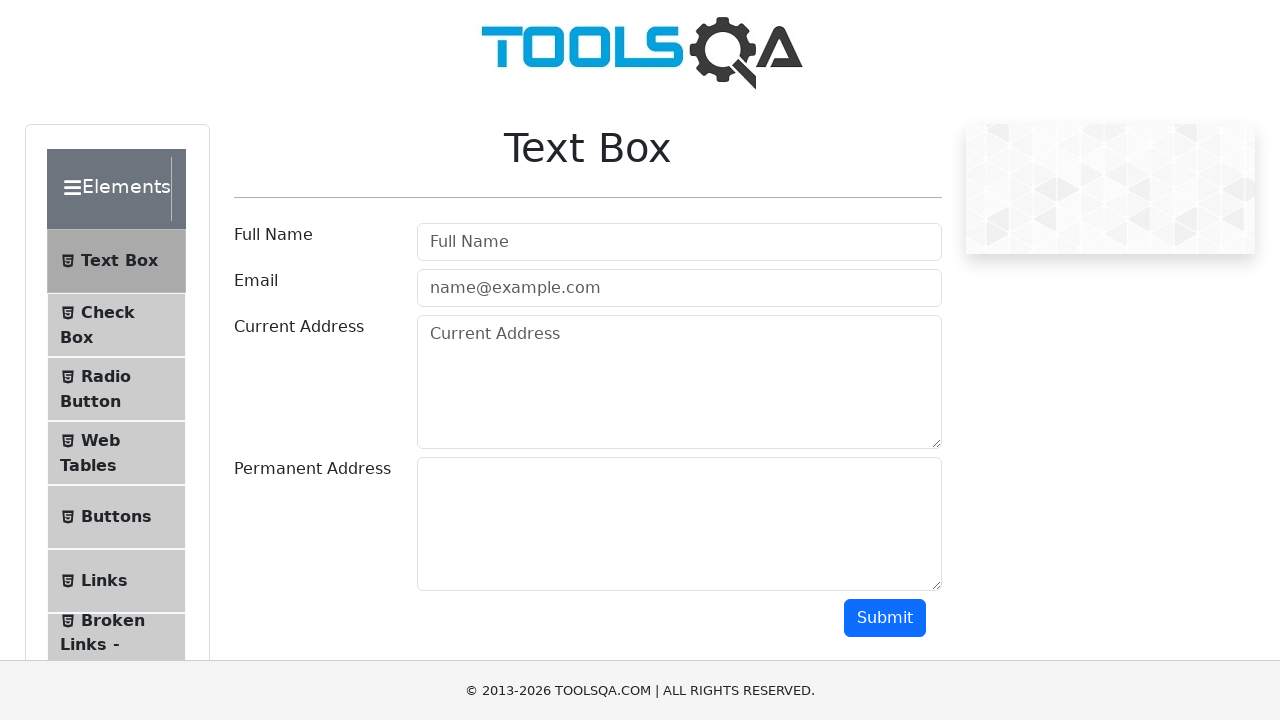

Filled full name field with 'Robert Johnson' on #userName
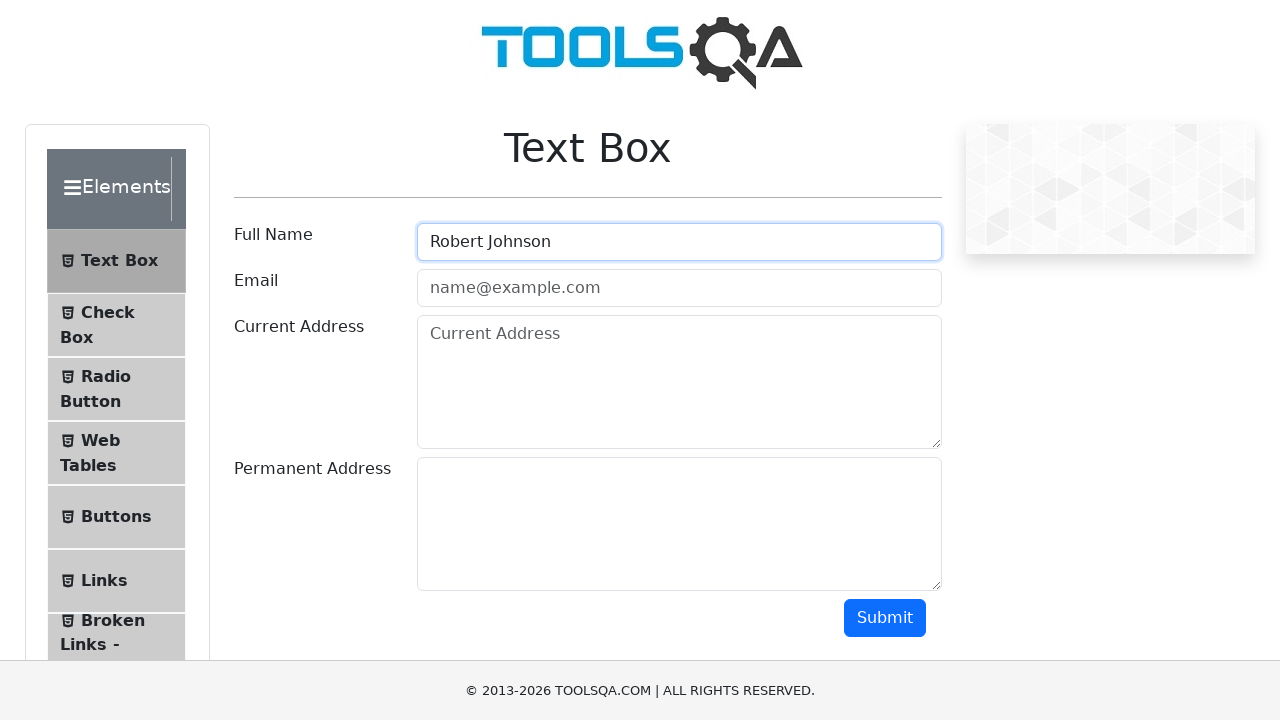

Filled email field with 'rjohnson@example.com' on #userEmail
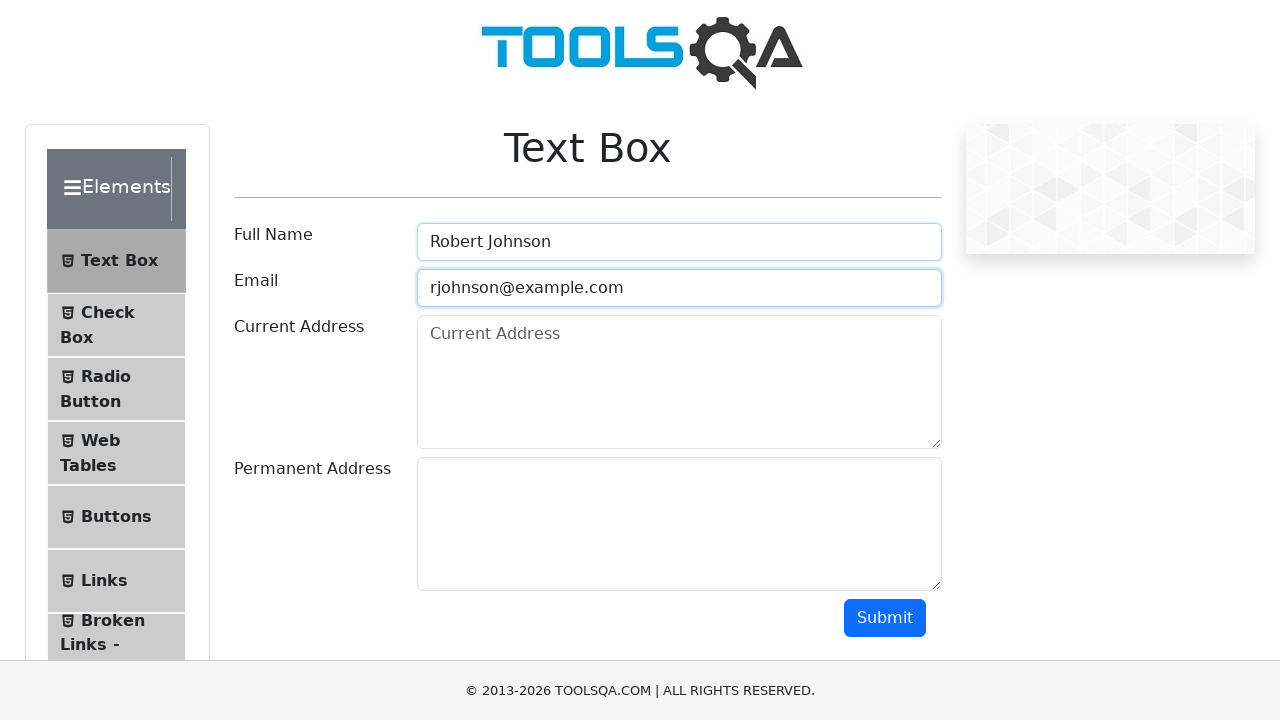

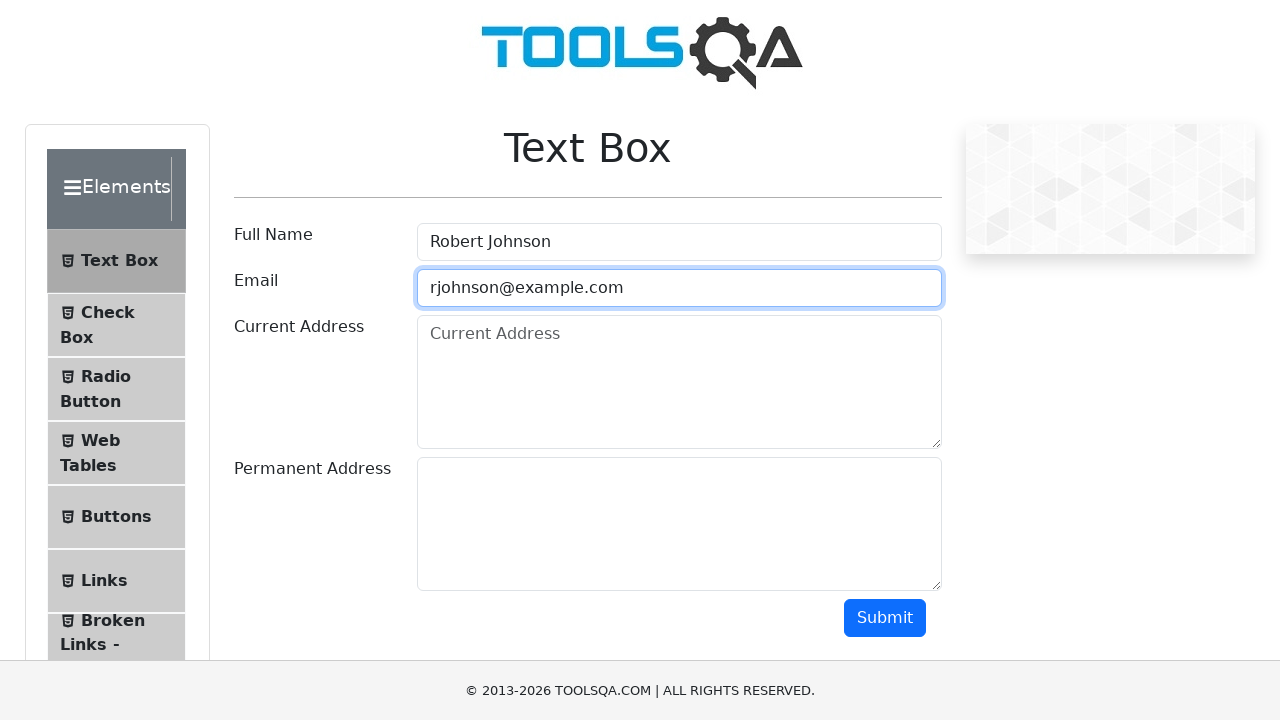